Tests pressing the tab key using keyboard actions without targeting a specific element and verifies the page displays the correct key press result

Starting URL: http://the-internet.herokuapp.com/key_presses

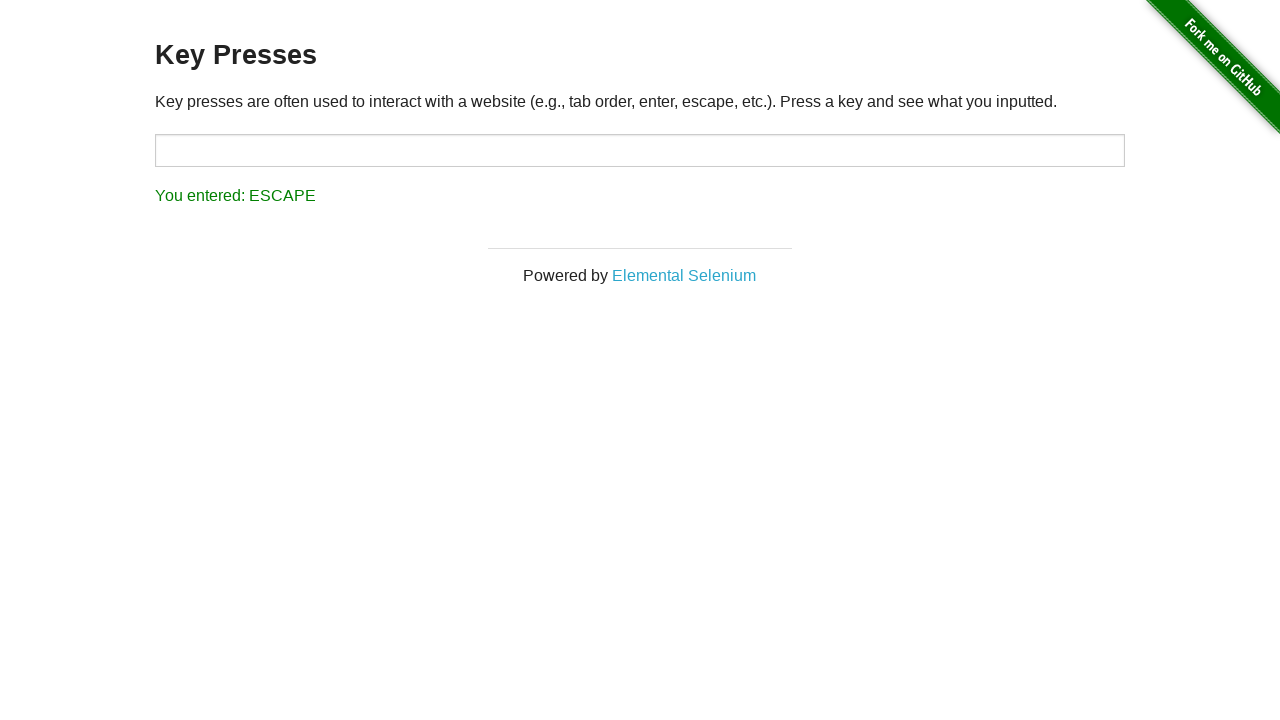

Pressed Tab key using keyboard actions
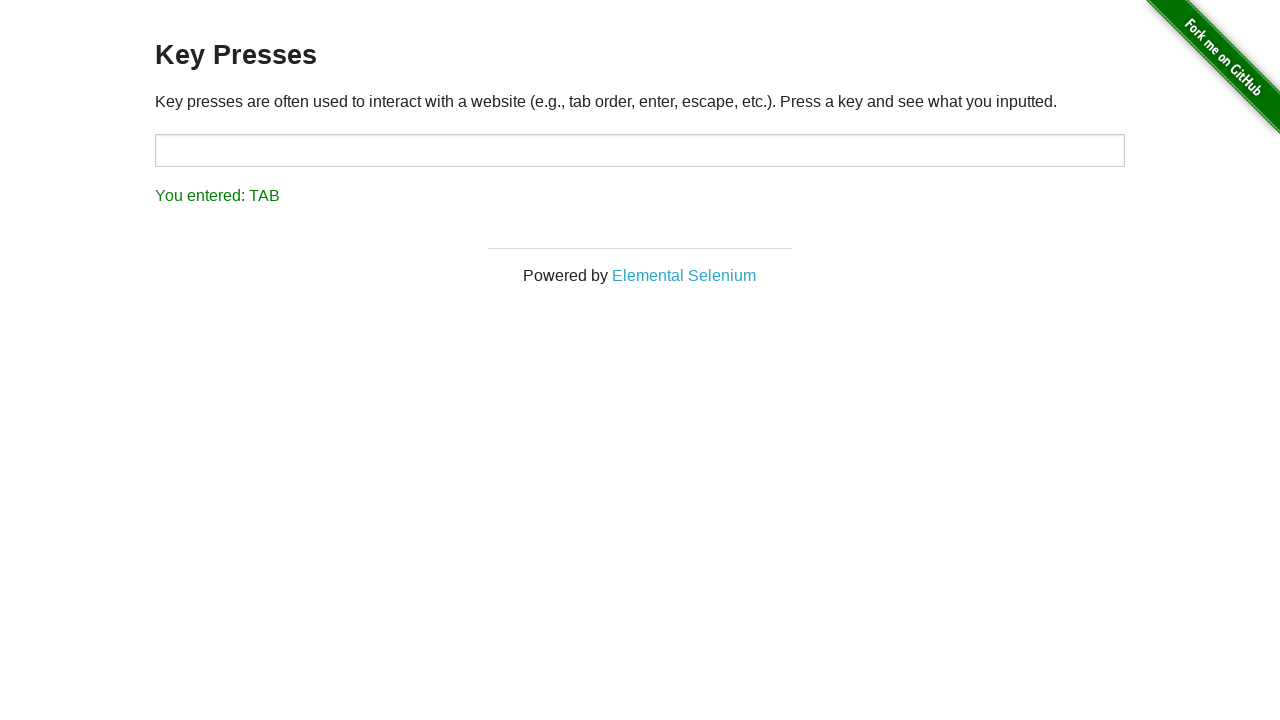

Result element loaded on page
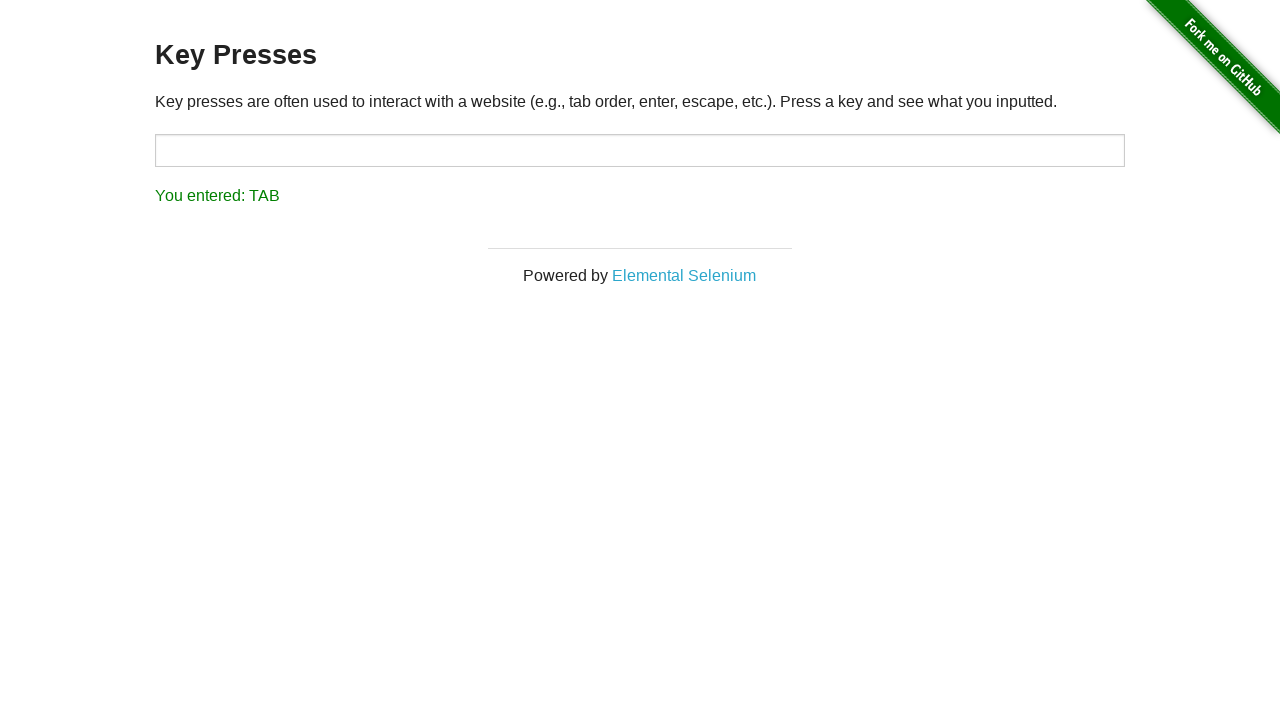

Retrieved result text content
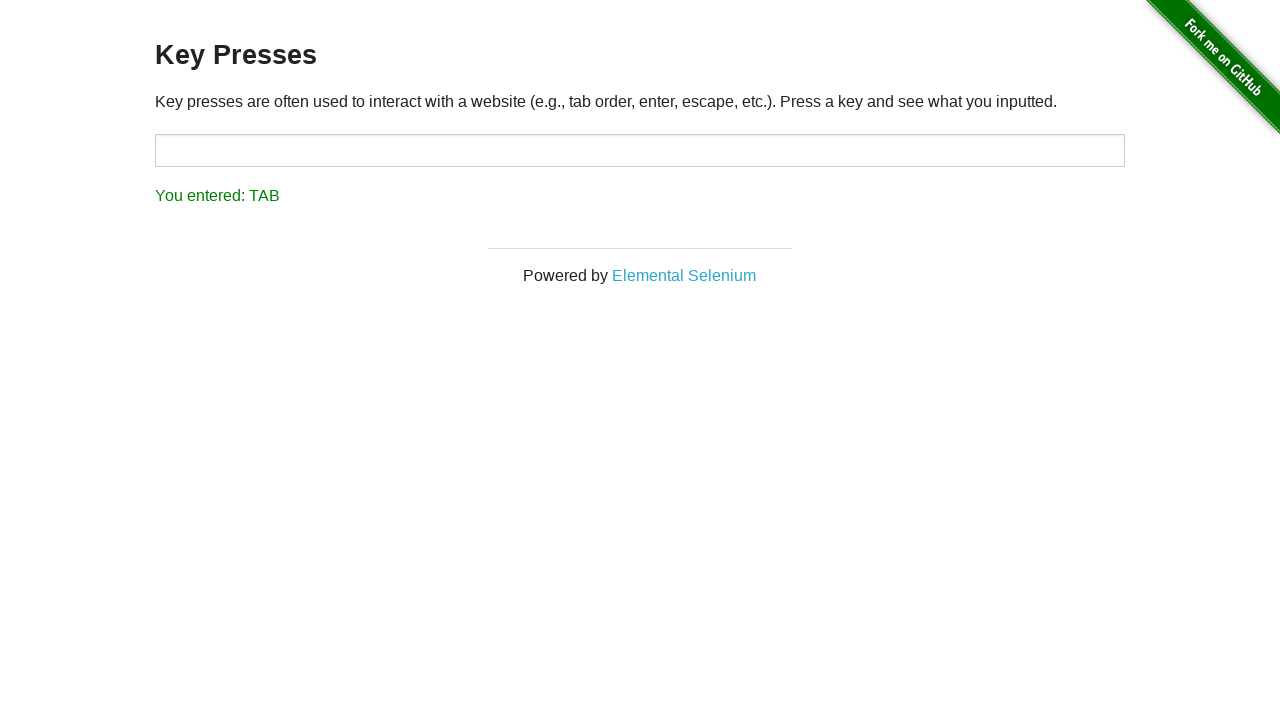

Verified result text is 'You entered: TAB'
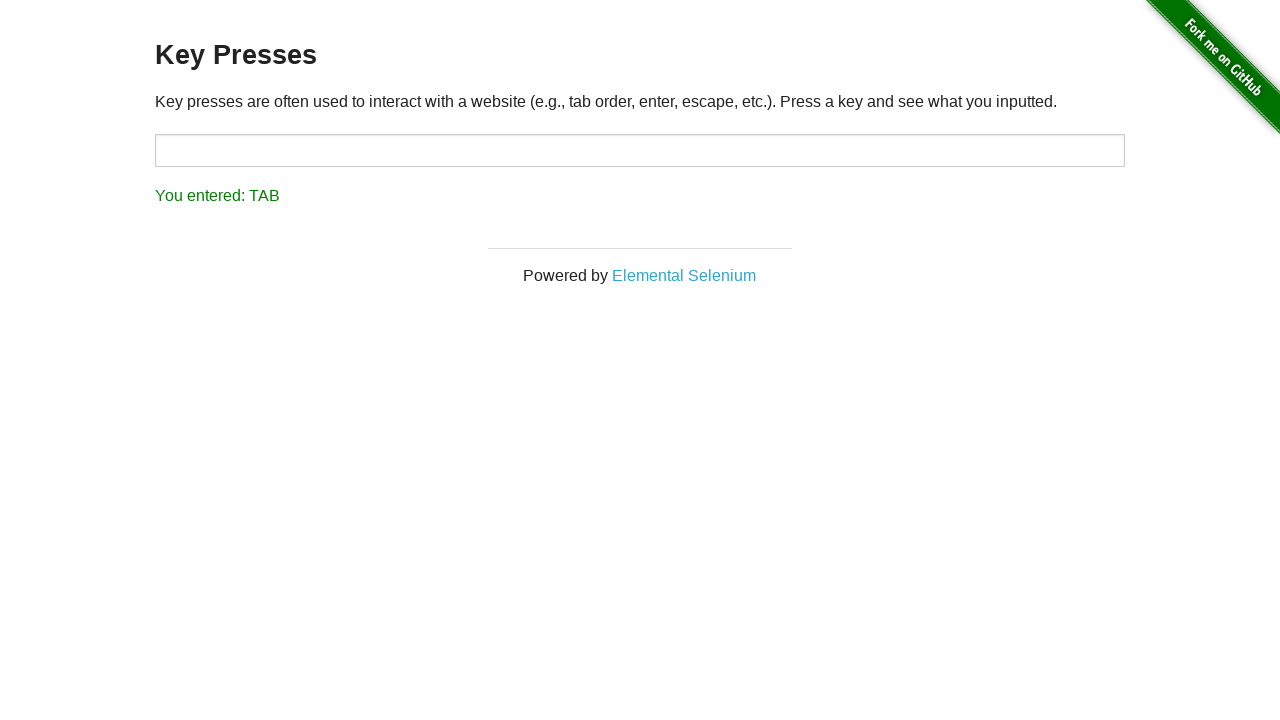

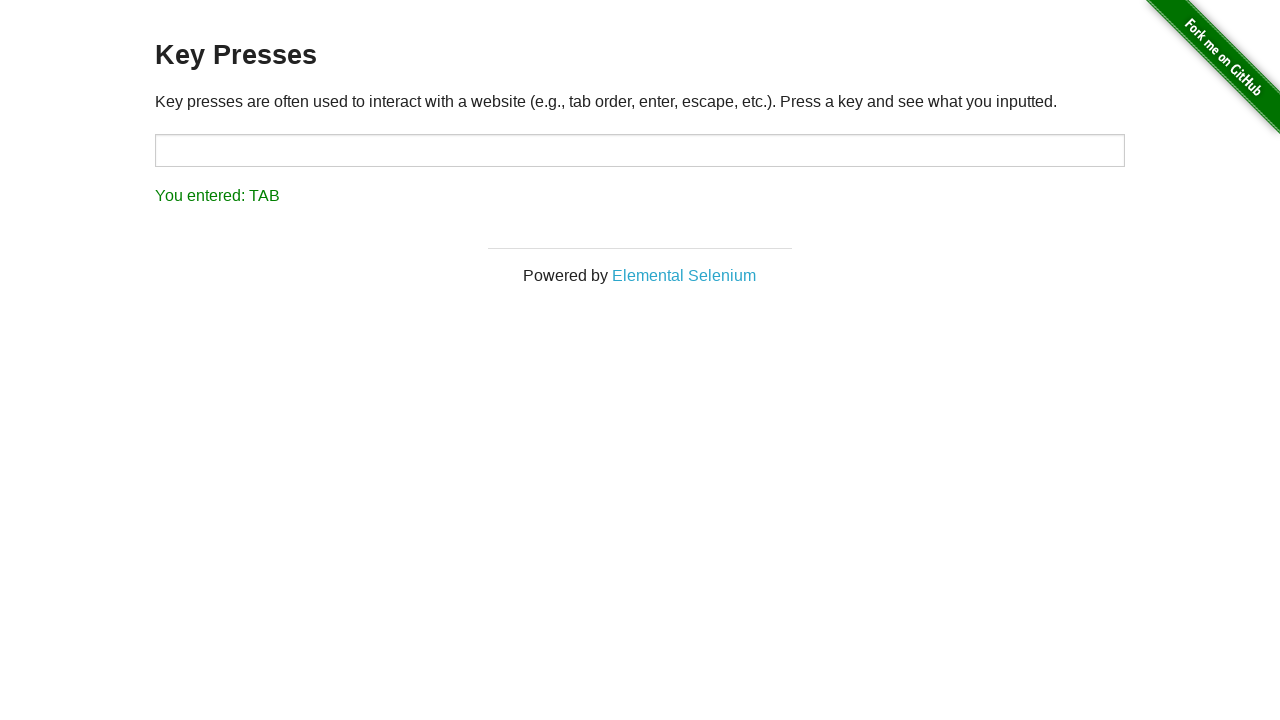